Tests navigation on a demo automation site by clicking on iframe-related menu items and then navigating to the Alerts section via the SwitchTo menu

Starting URL: https://demo.automationtesting.in/Frames.html

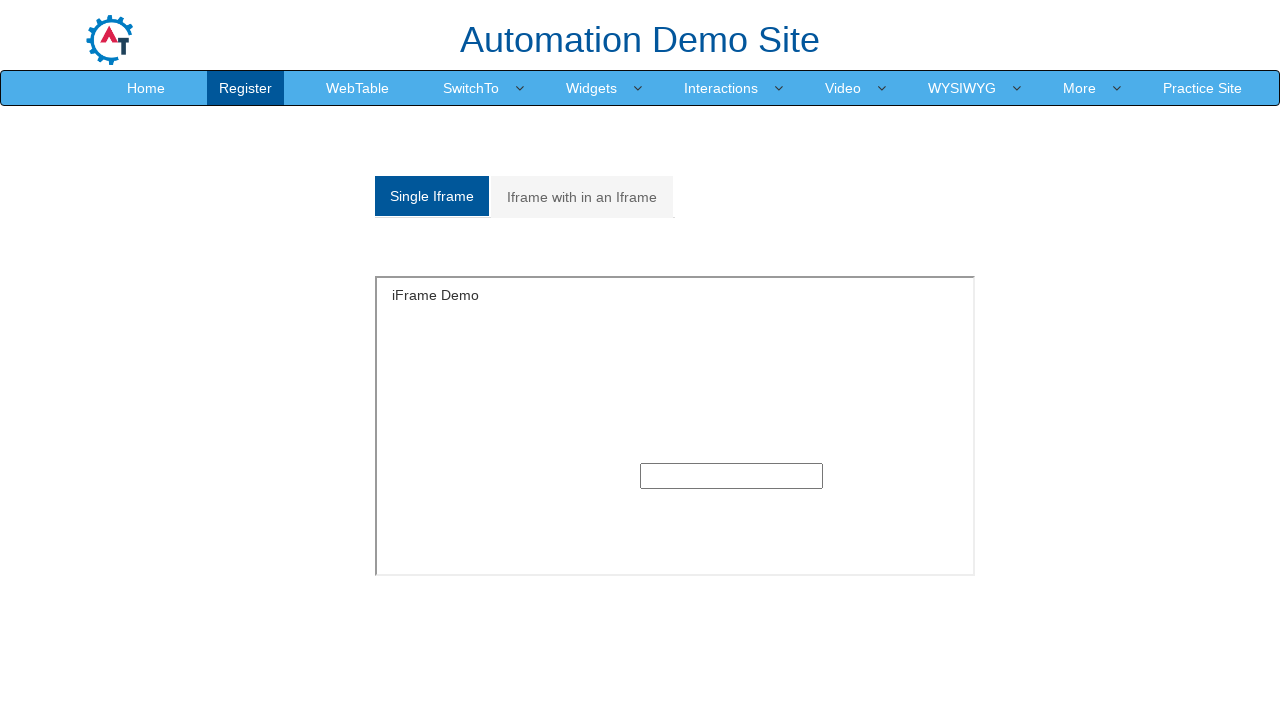

Clicked on 'Iframe with in an Iframe' link at (582, 197) on xpath=//a[normalize-space()='Iframe with in an Iframe']
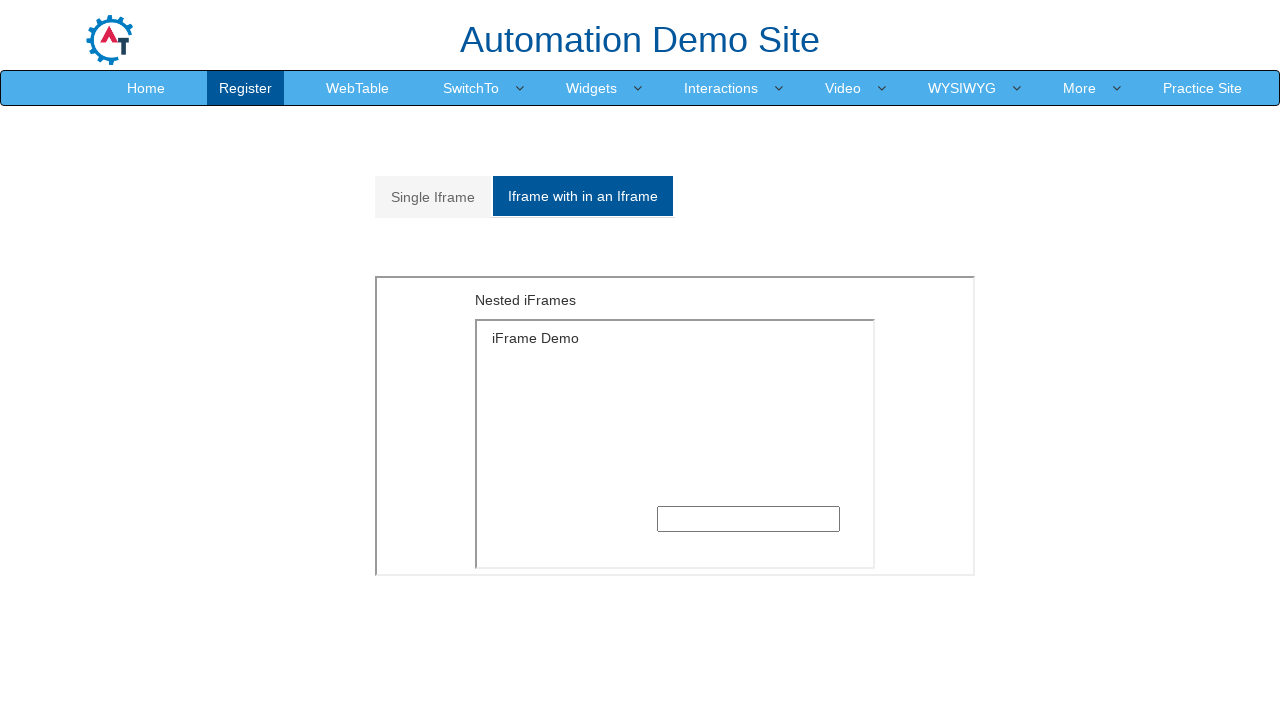

Scrolled 'Iframe with in an Iframe' link into view
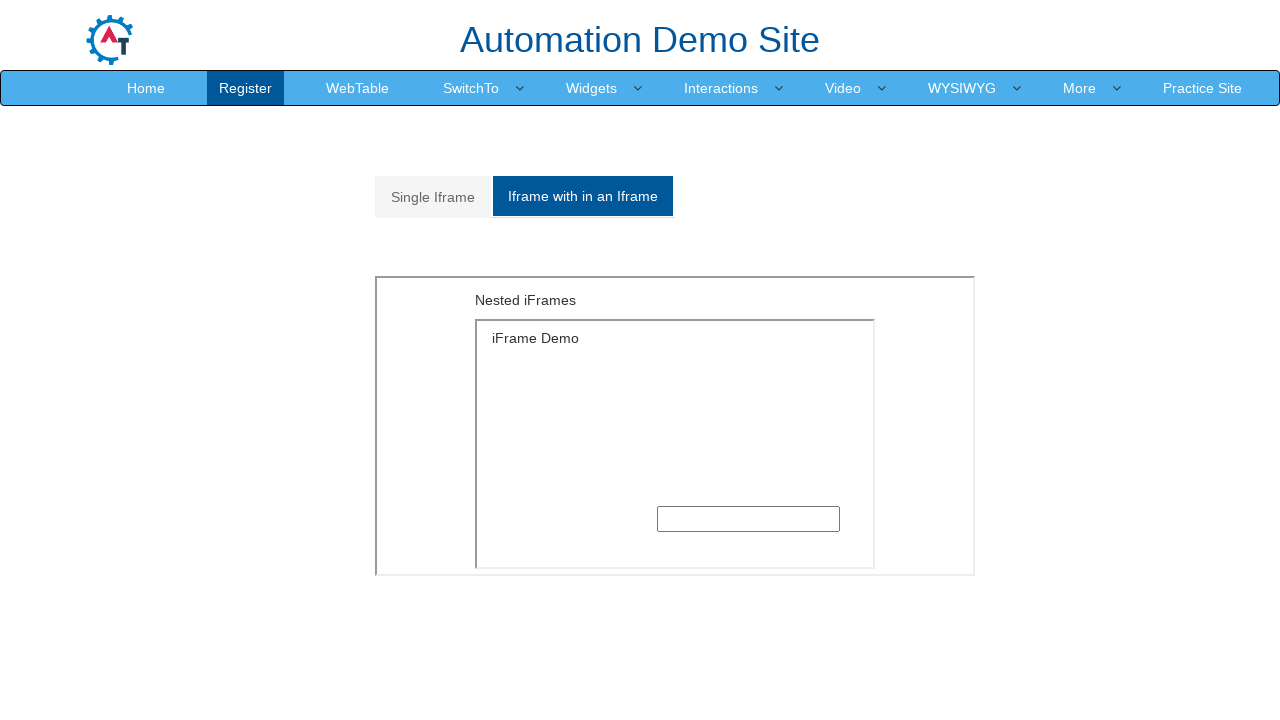

Clicked on 'SwitchTo' menu item at (471, 88) on xpath=//a[normalize-space()='SwitchTo']
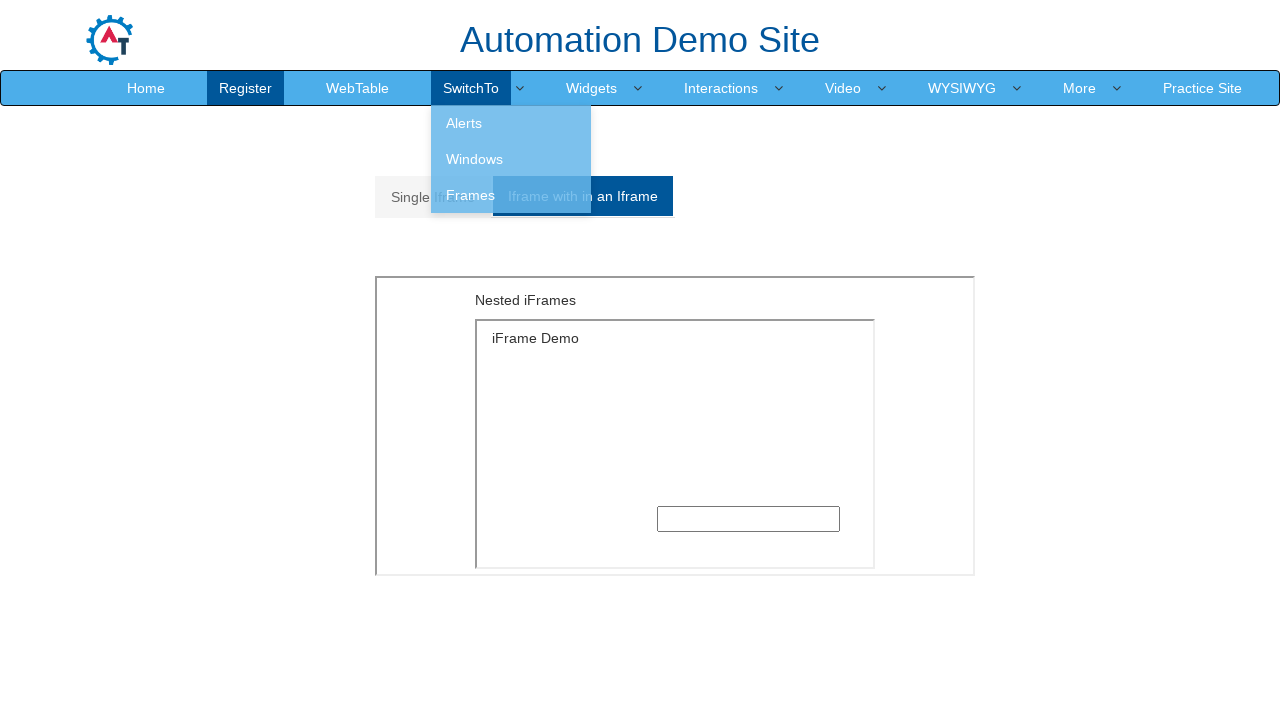

Clicked on 'Alerts' submenu item at (511, 123) on xpath=//a[normalize-space()='Alerts']
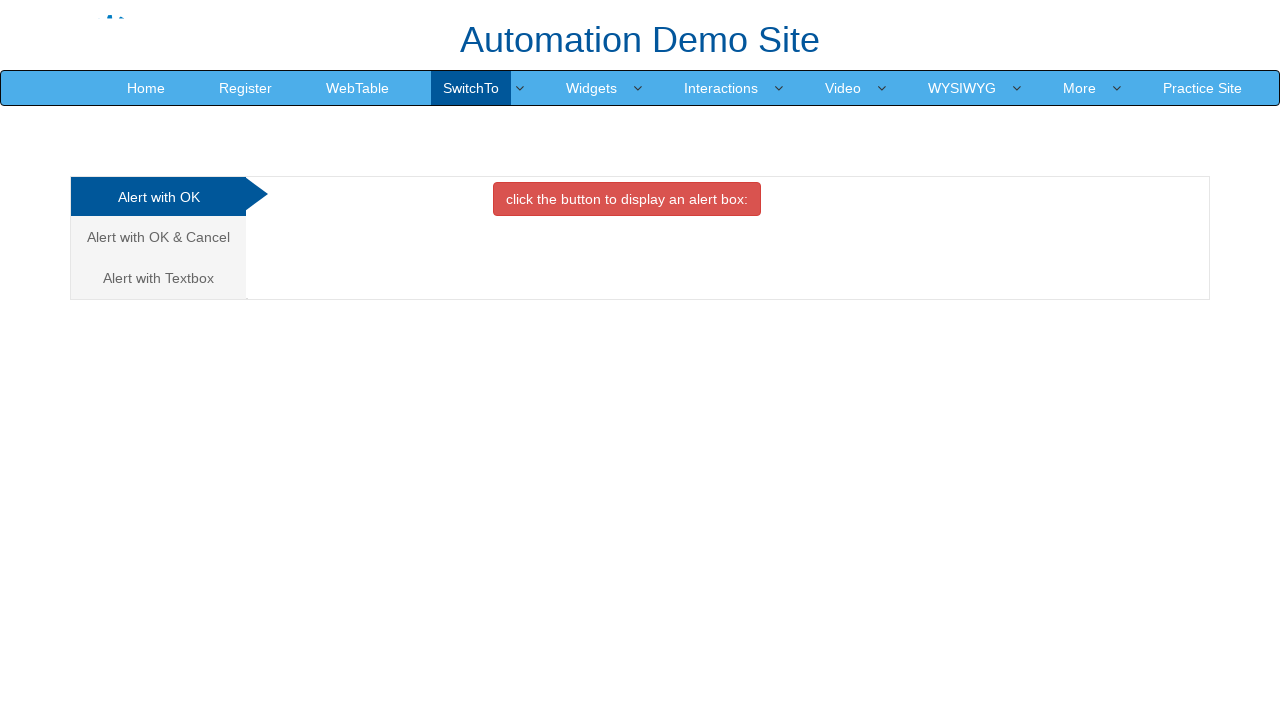

Alerts page loaded (networkidle)
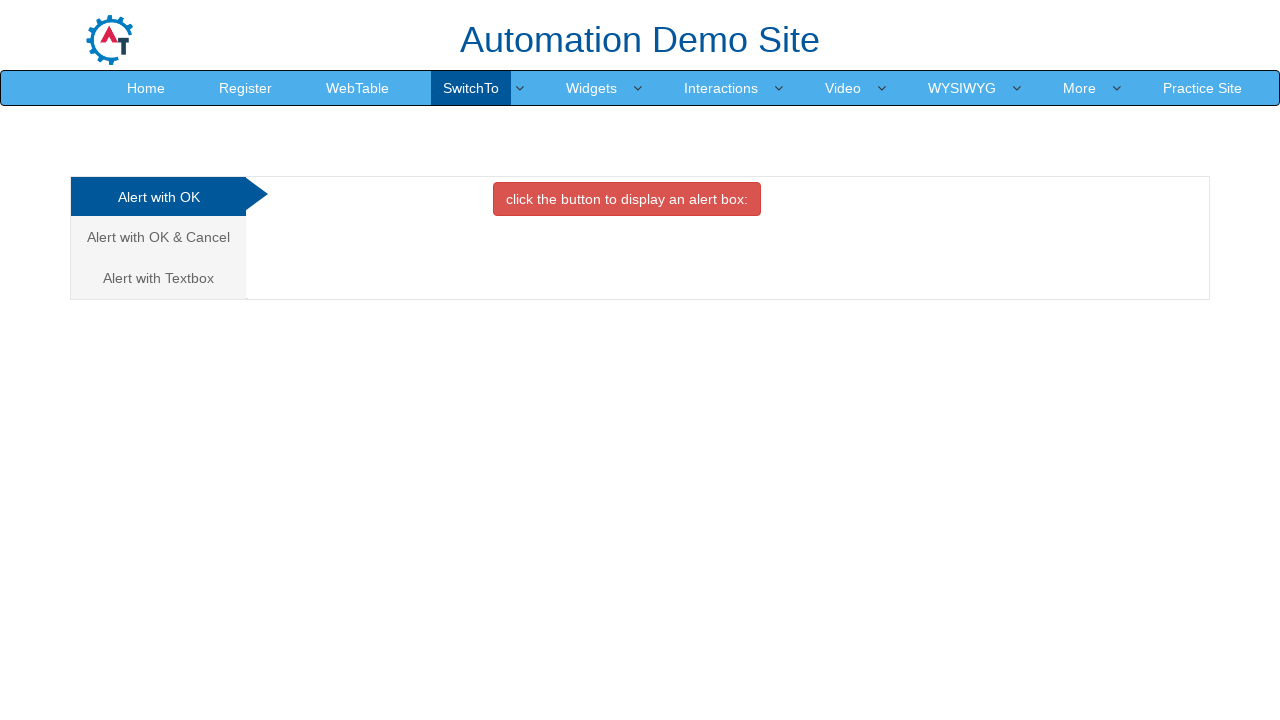

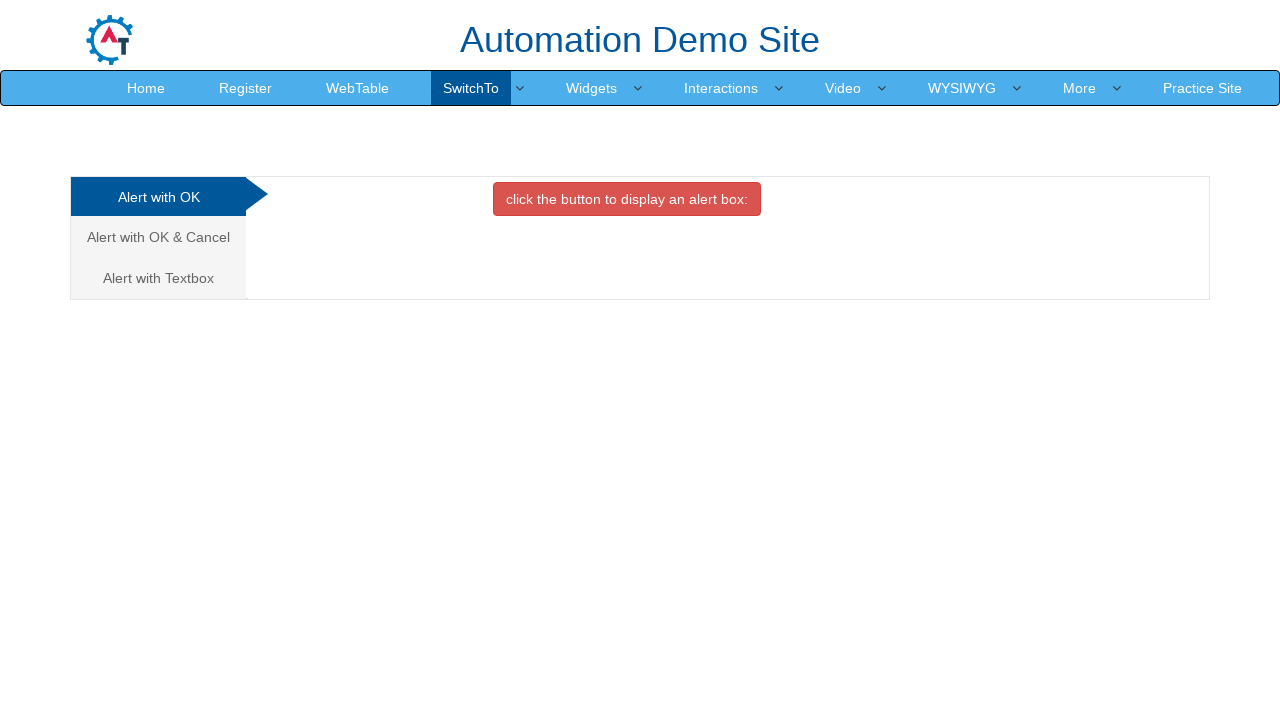